Tests second column (First Name) of the data table by verifying all first name values

Starting URL: http://the-internet.herokuapp.com/

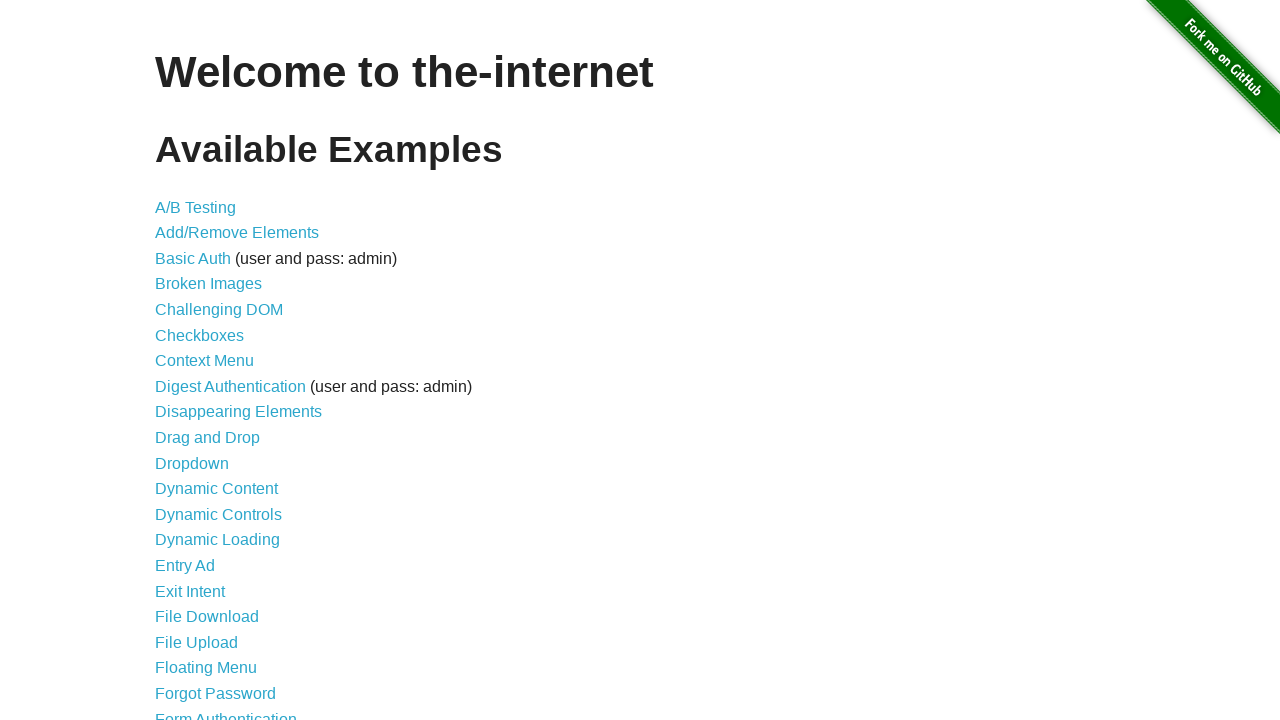

Clicked on 'Sortable Data Tables' link at (230, 574) on text='Sortable Data Tables'
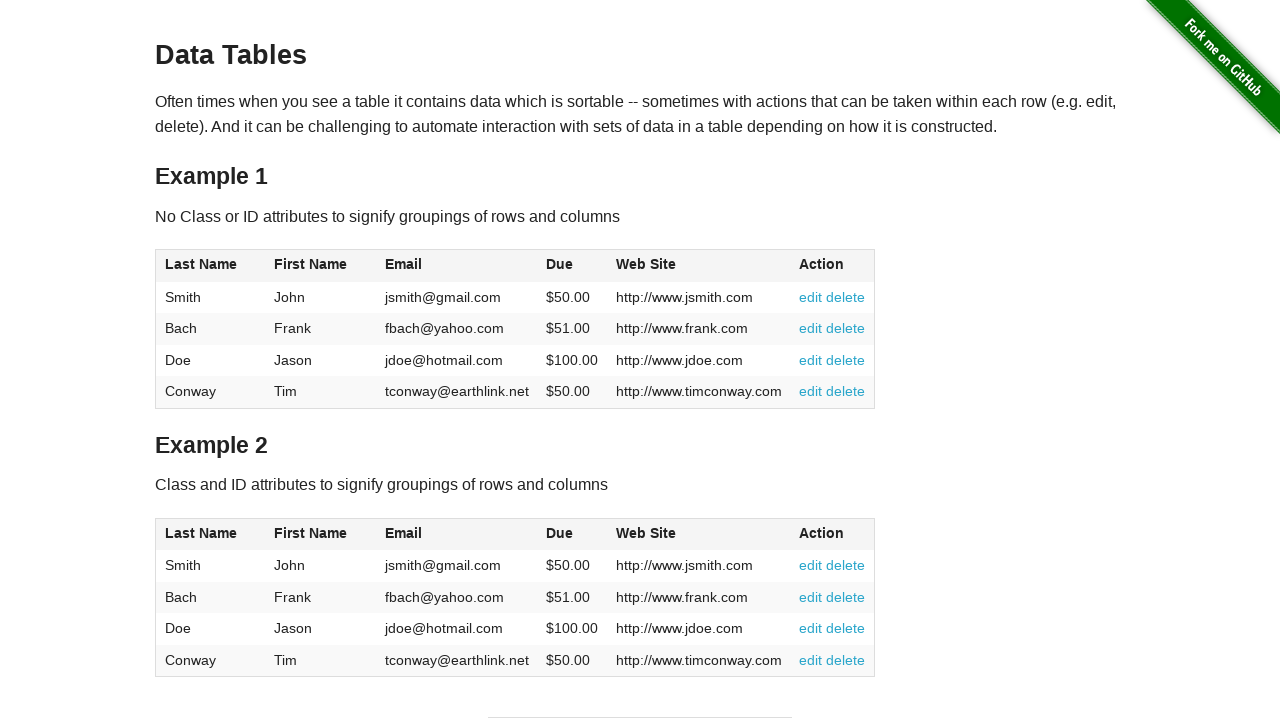

Table #table1 loaded
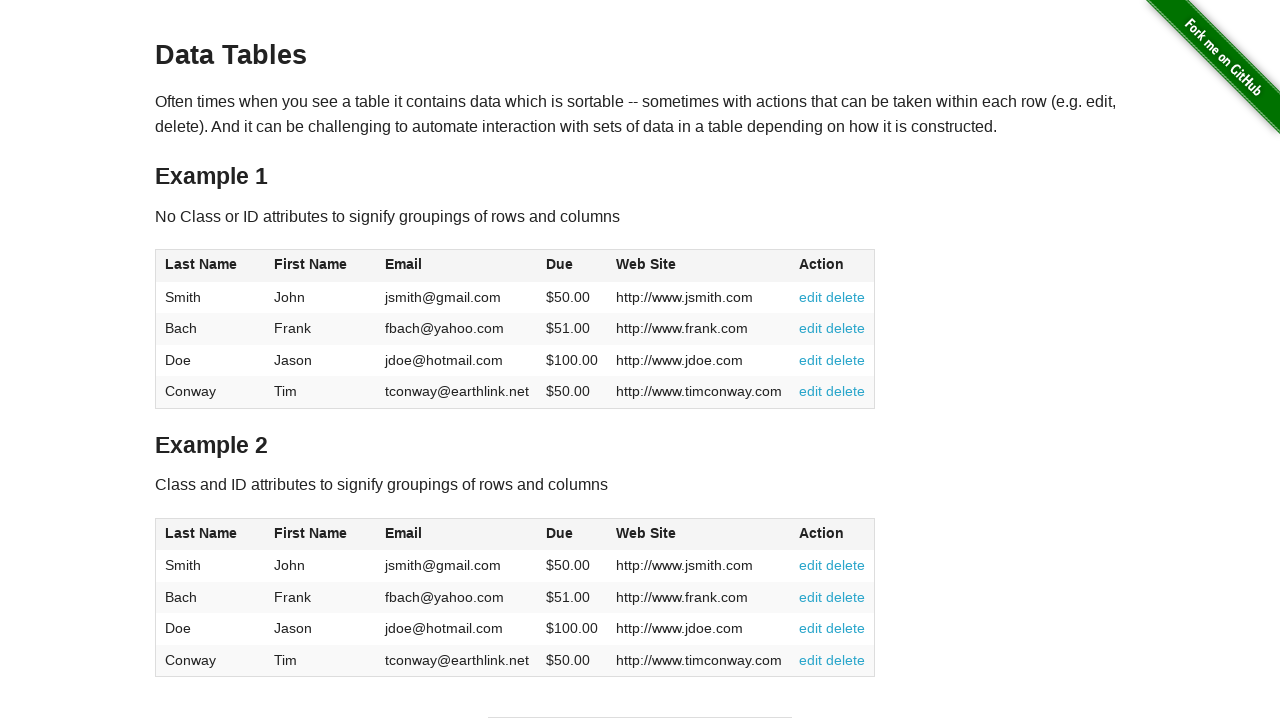

Retrieved all first name cells from second column of data table
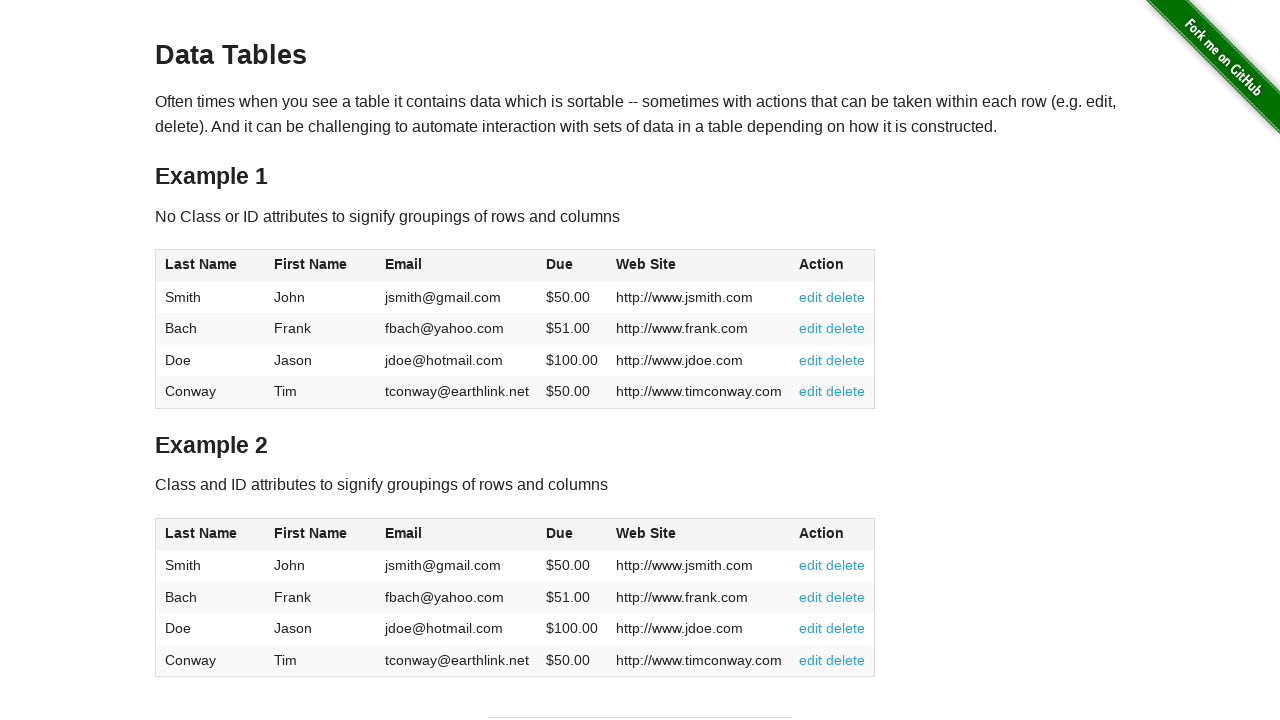

Verified first name at row 1: 'John' matches expected value 'John'
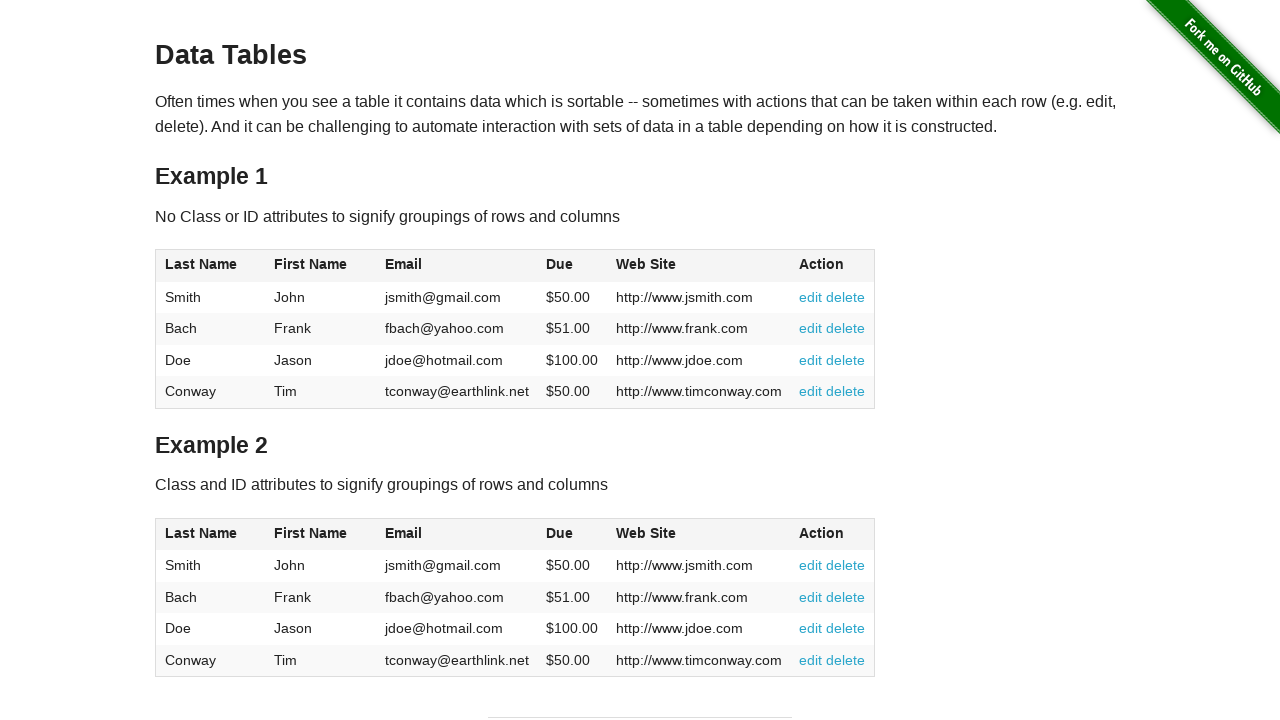

Verified first name at row 2: 'Frank' matches expected value 'Frank'
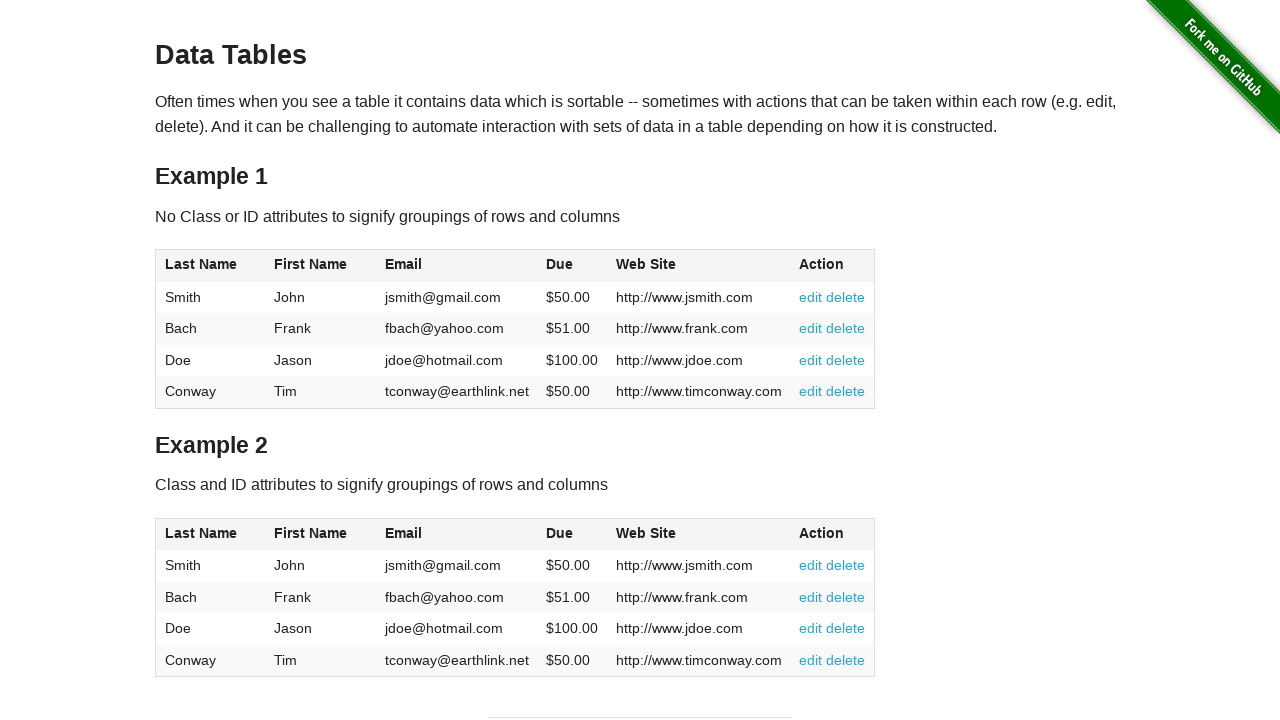

Verified first name at row 3: 'Jason' matches expected value 'Jason'
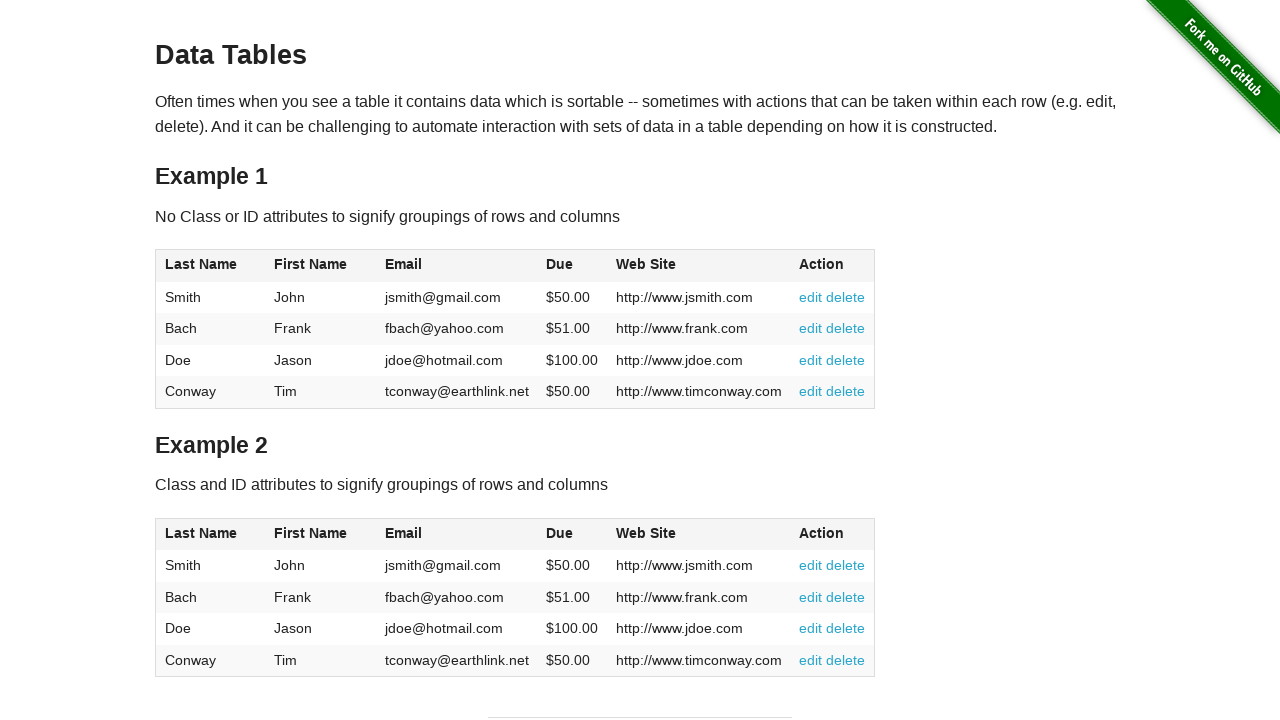

Verified first name at row 4: 'Tim' matches expected value 'Tim'
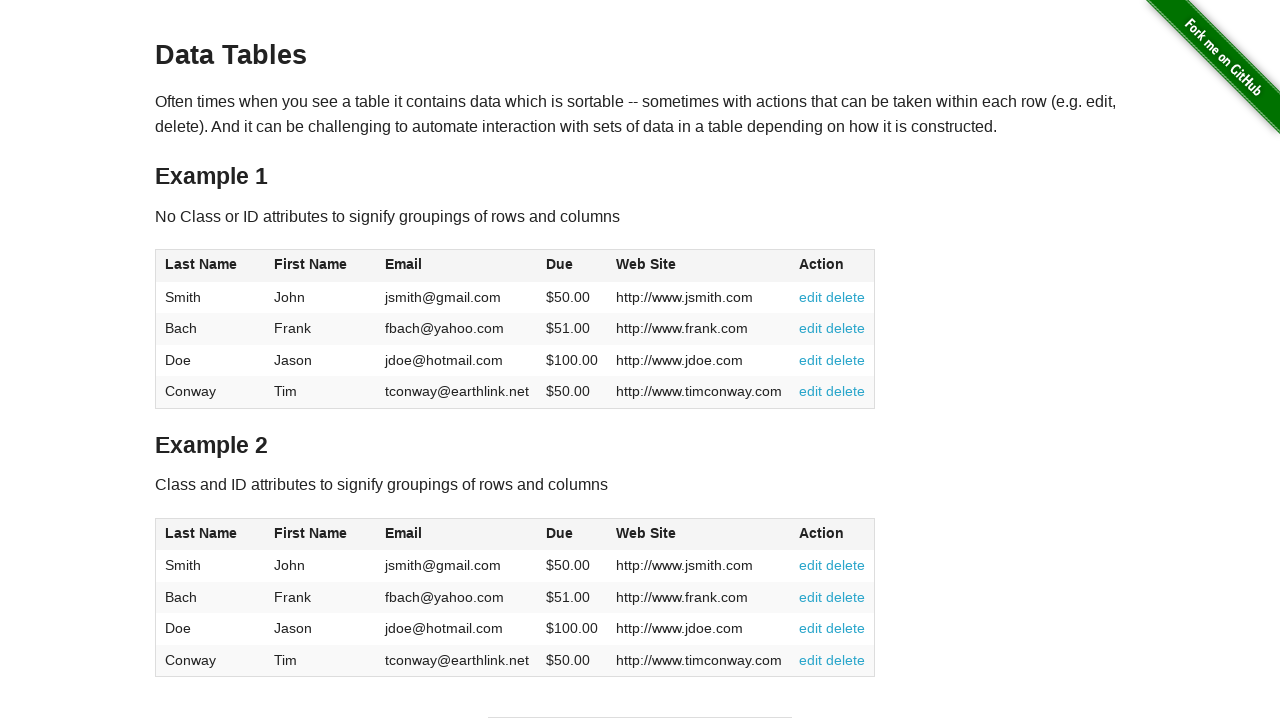

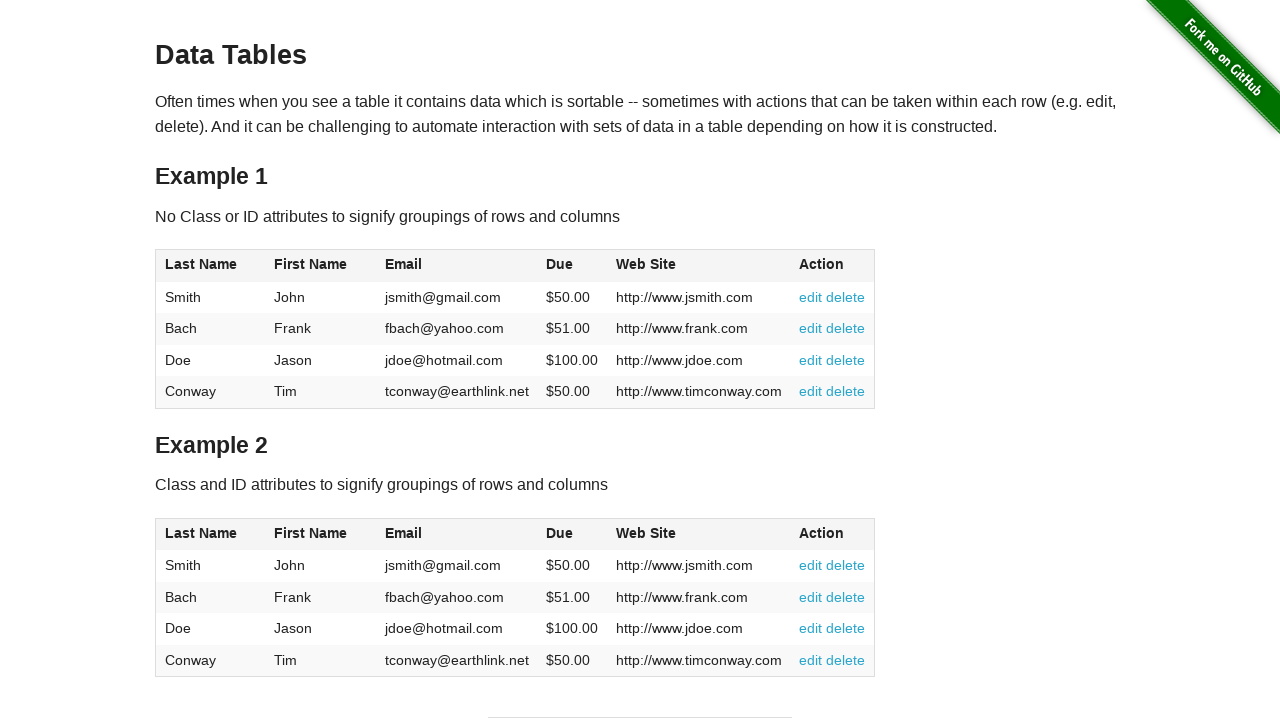